Tests navigation through the IIT Madras website by hovering over the Academics menu, then the Departments submenu, and clicking on Biotechnology to navigate to that department's page.

Starting URL: https://www.iitm.ac.in/

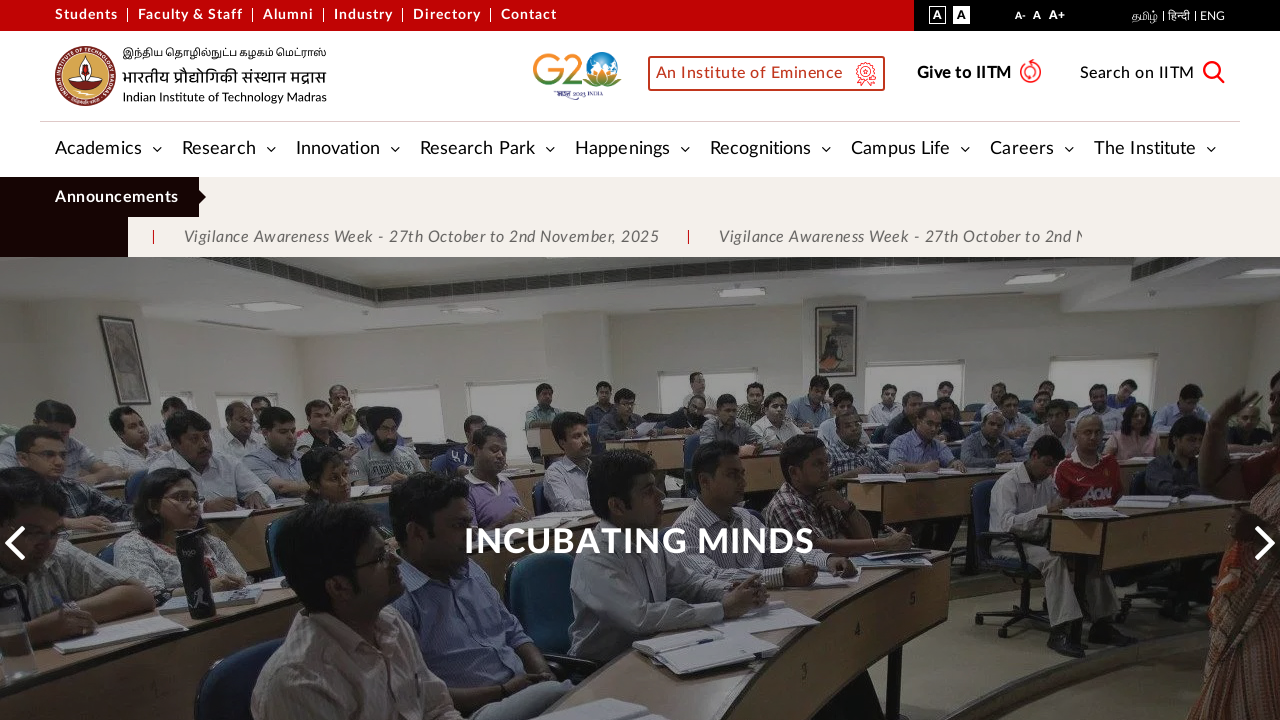

Hovered over Academics menu item at (98, 150) on xpath=(//a[text()='Academics'])[1]
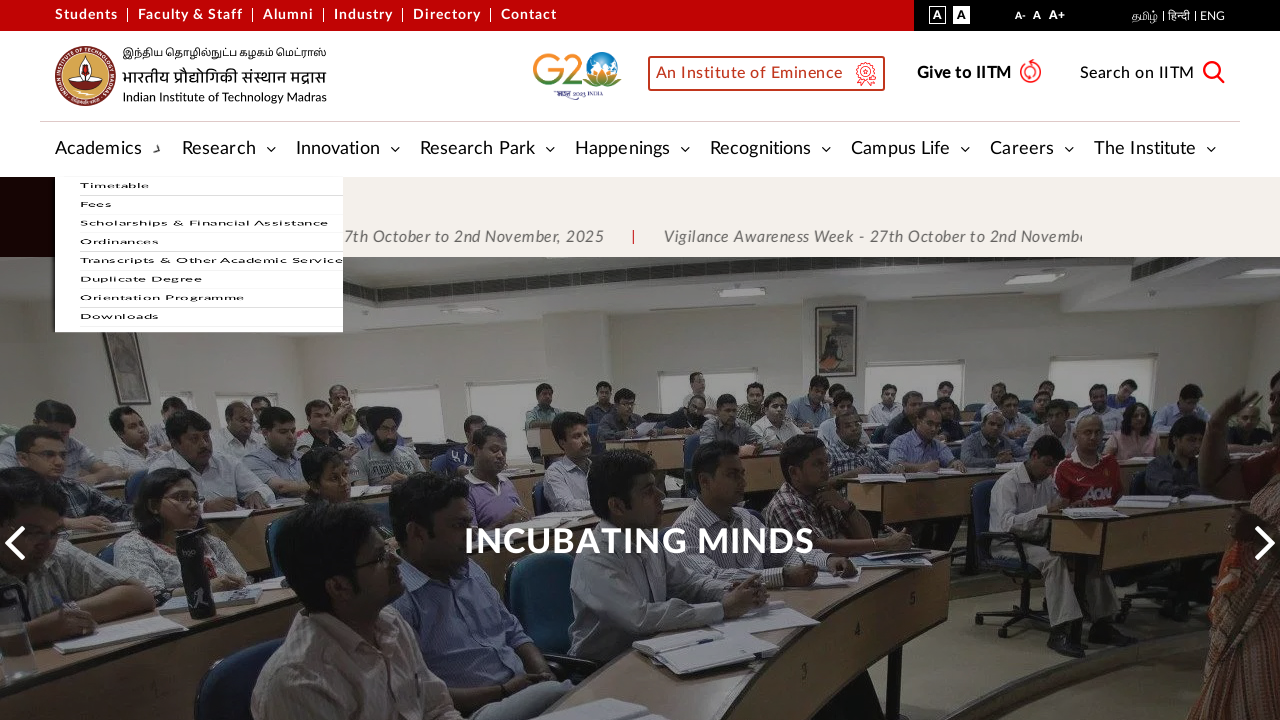

Hovered over Departments submenu item at (195, 282) on xpath=(//a[text()='Departments'])[1]
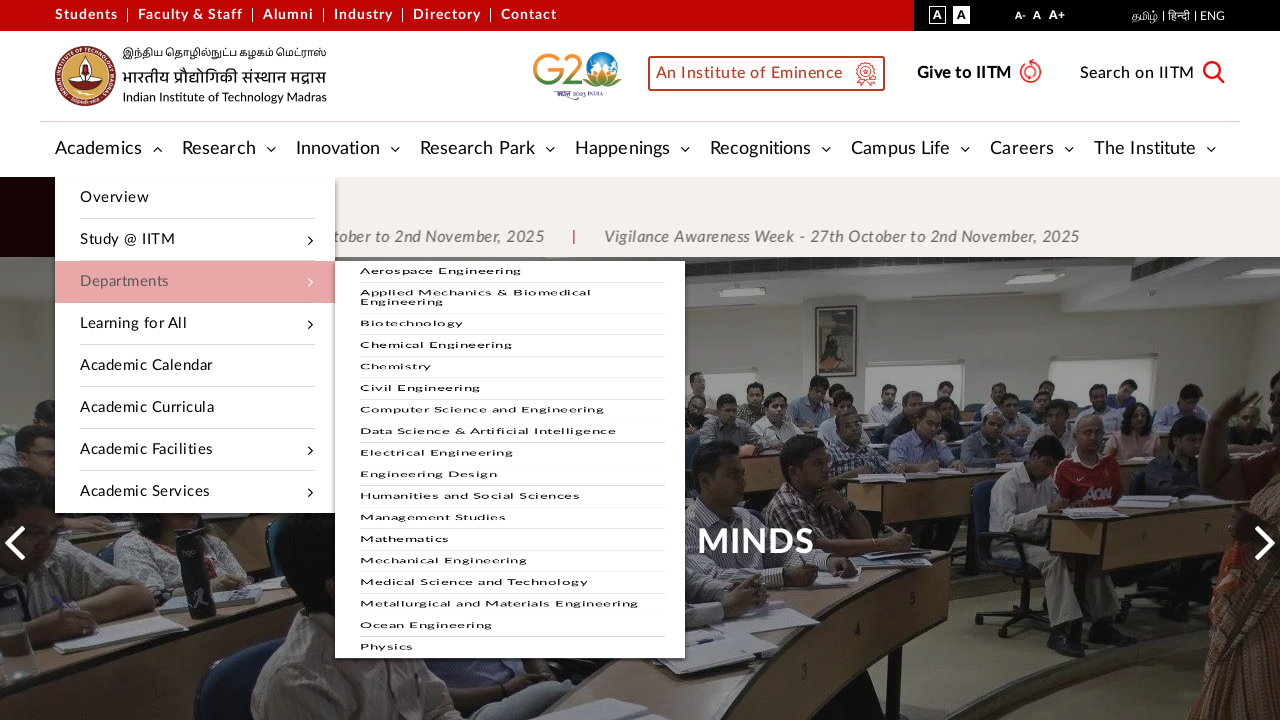

Clicked on Biotechnology department link at (510, 384) on xpath=(//a[text()='Biotechnology'])[1]
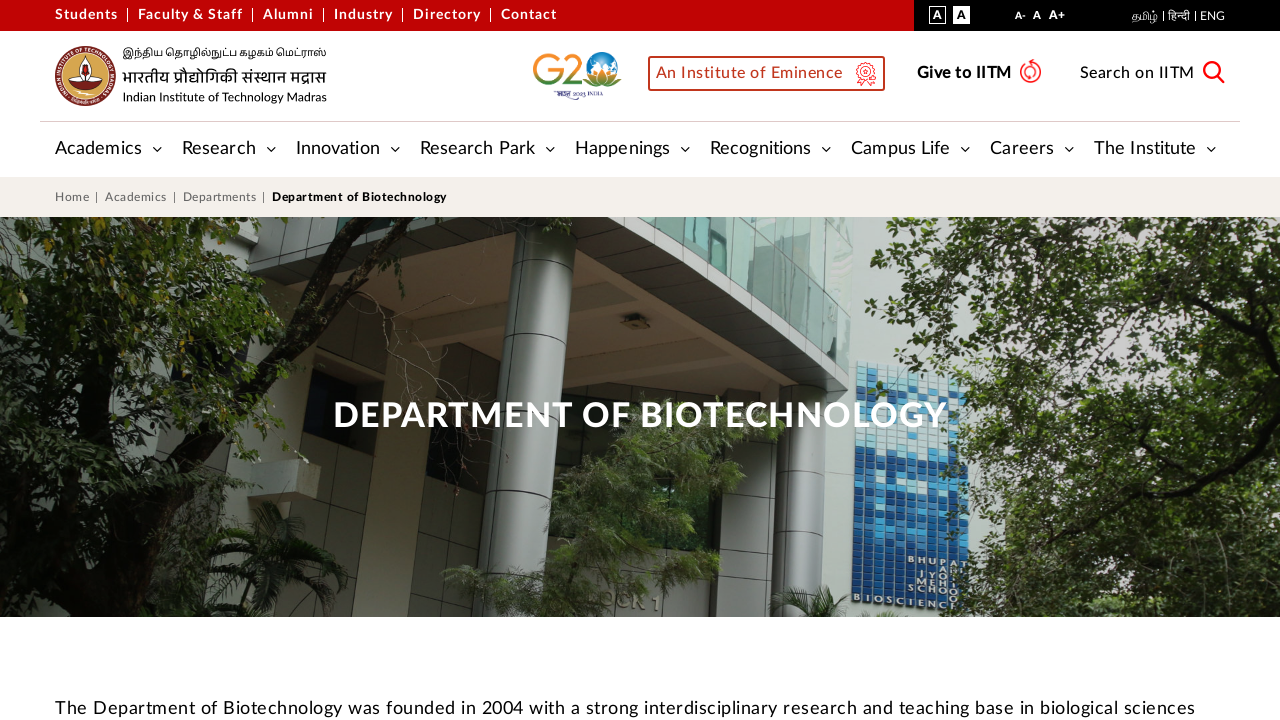

Biotechnology department page loaded and content verified
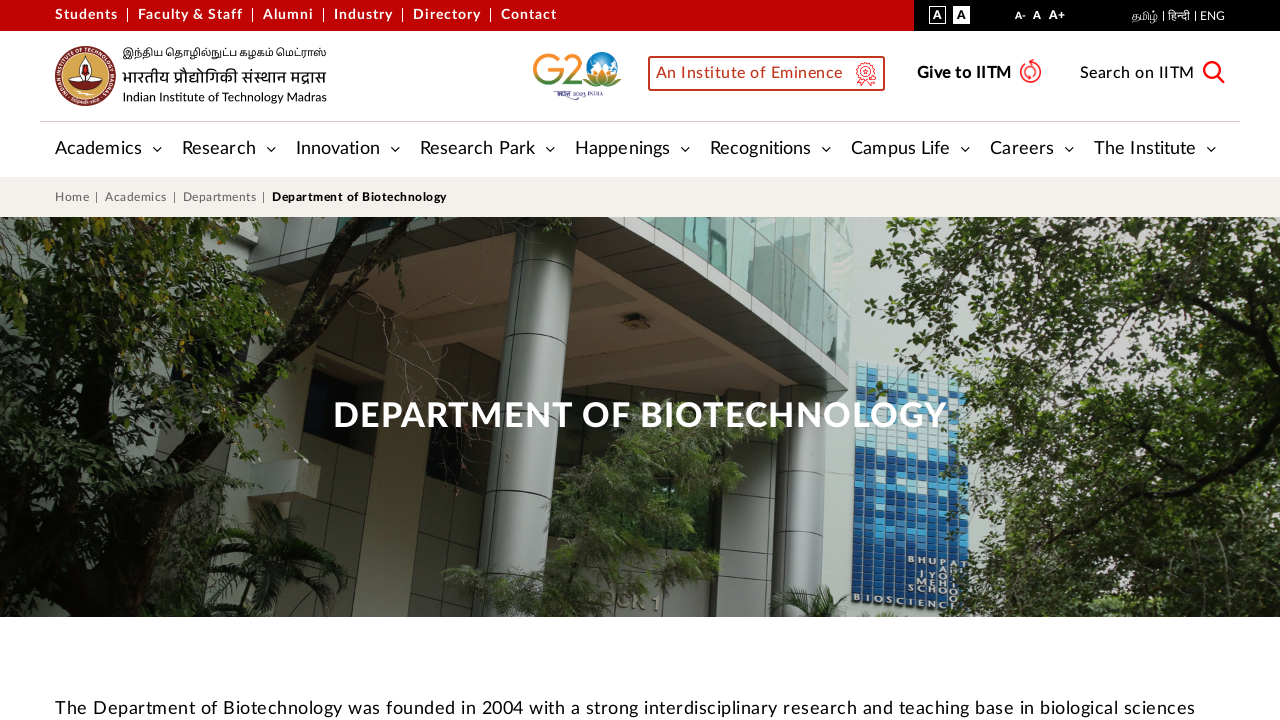

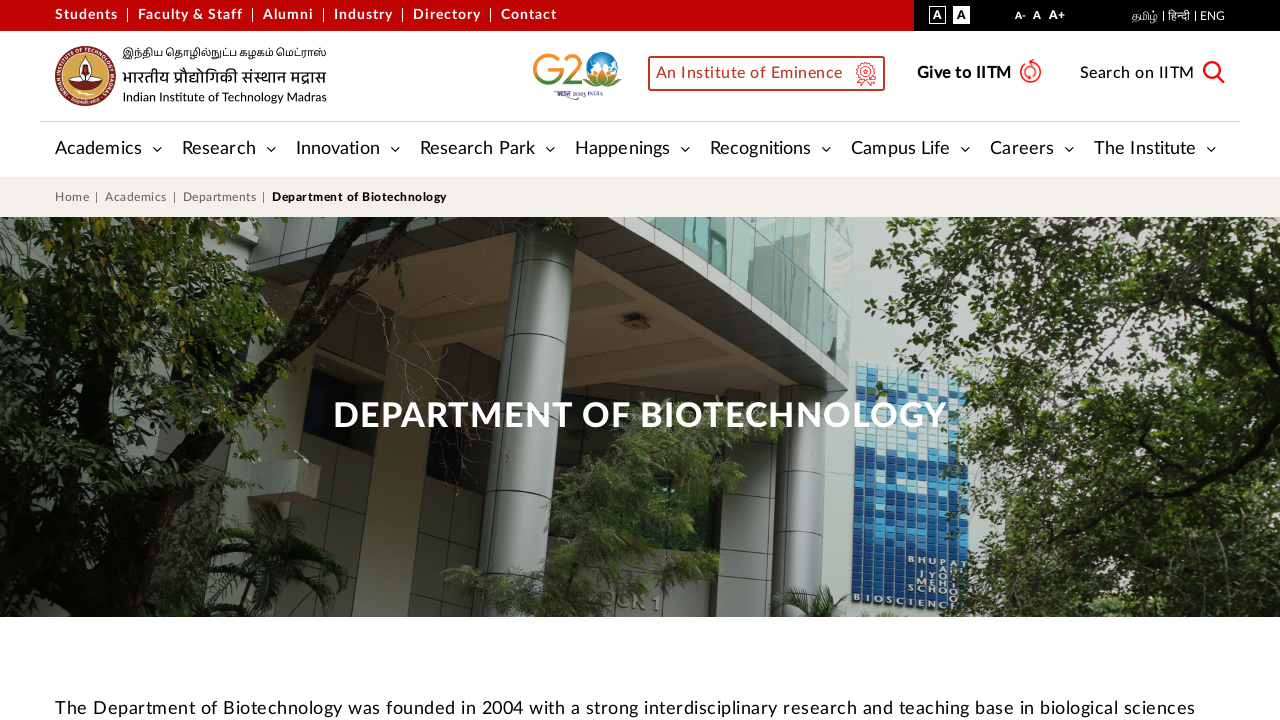